Tests dropdown functionality on OrangeHRM demo page by verifying country options are present in the dropdown list

Starting URL: https://www.orangehrm.com/en/hris-hr-software-demo/

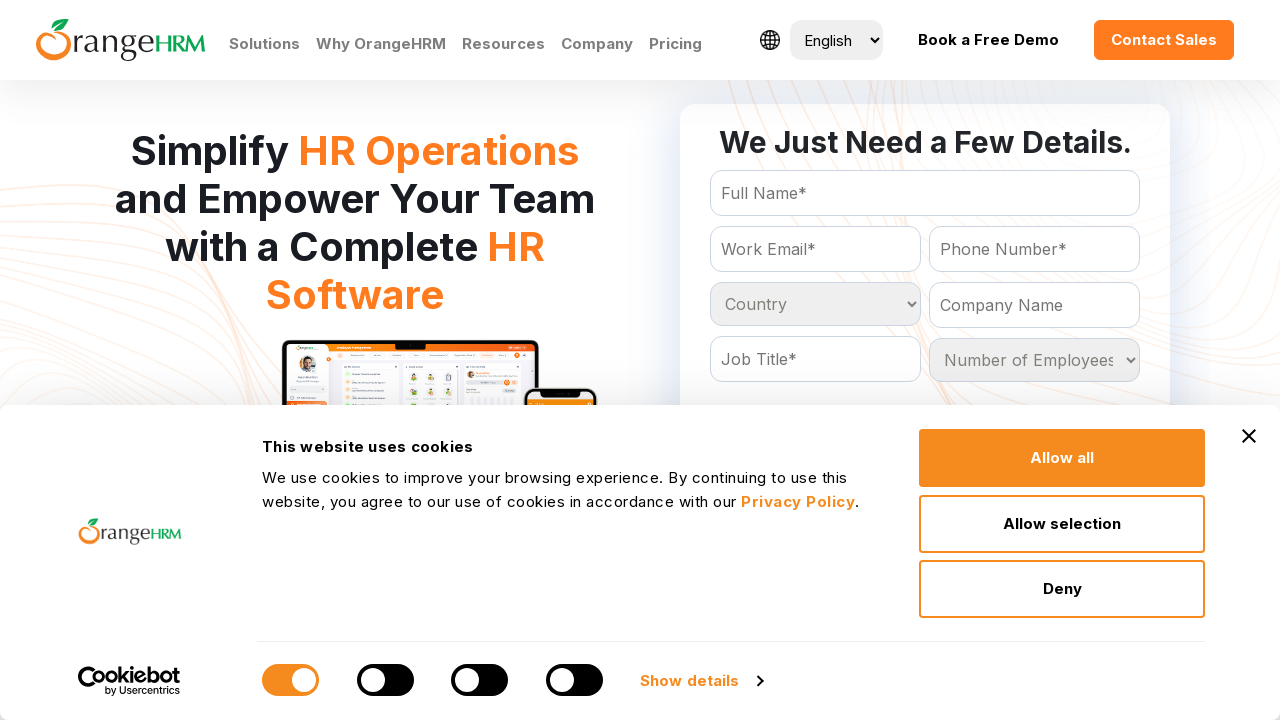

Waited 4 seconds for page and dropdown to load
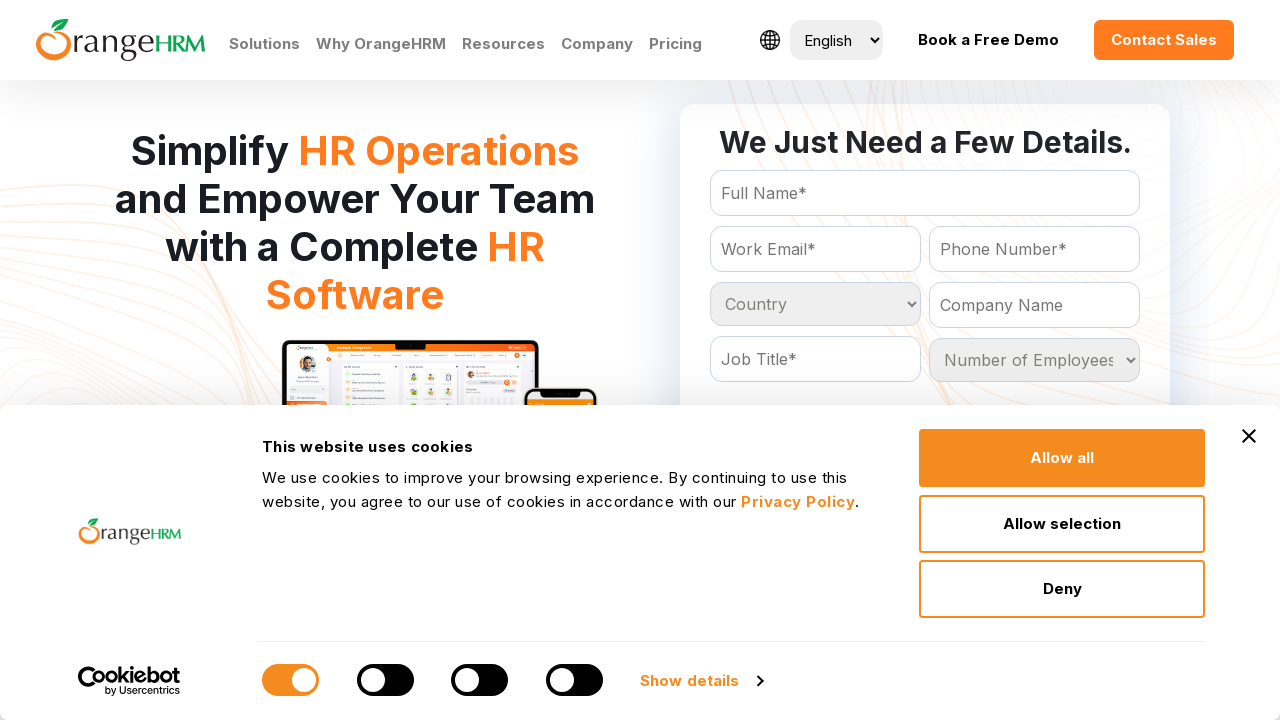

Located country dropdown element
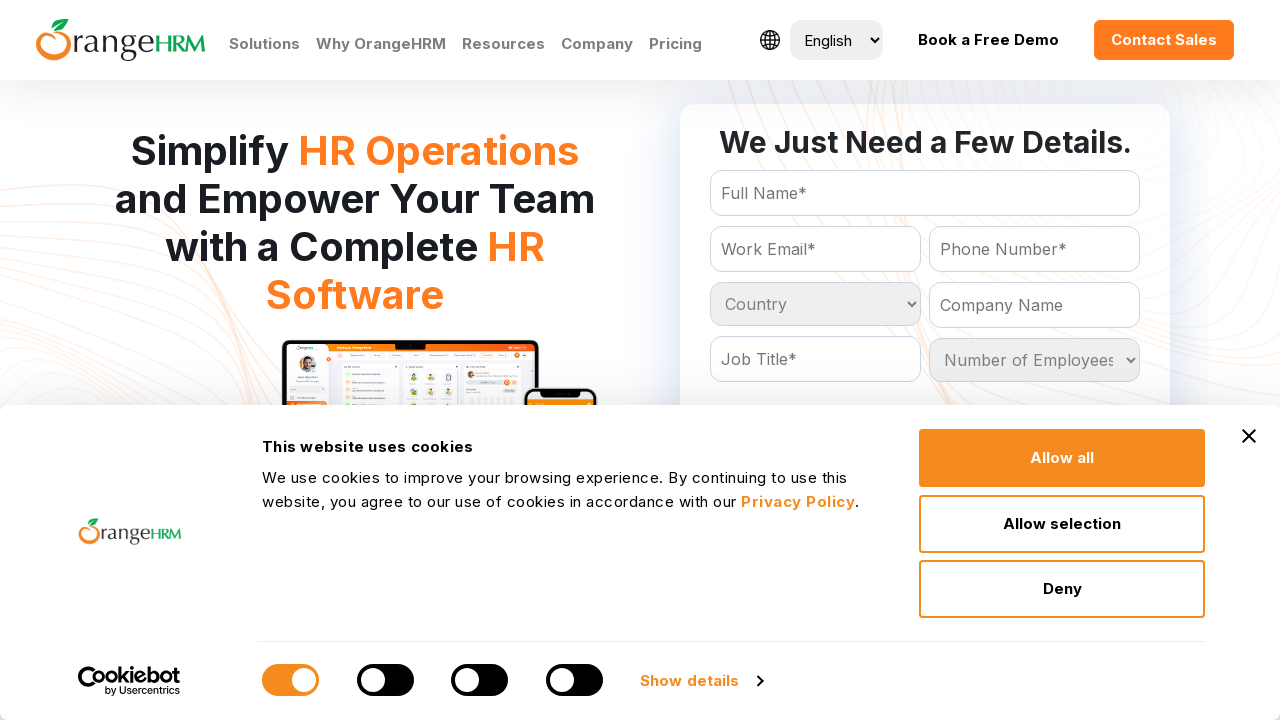

Retrieved all country options from dropdown
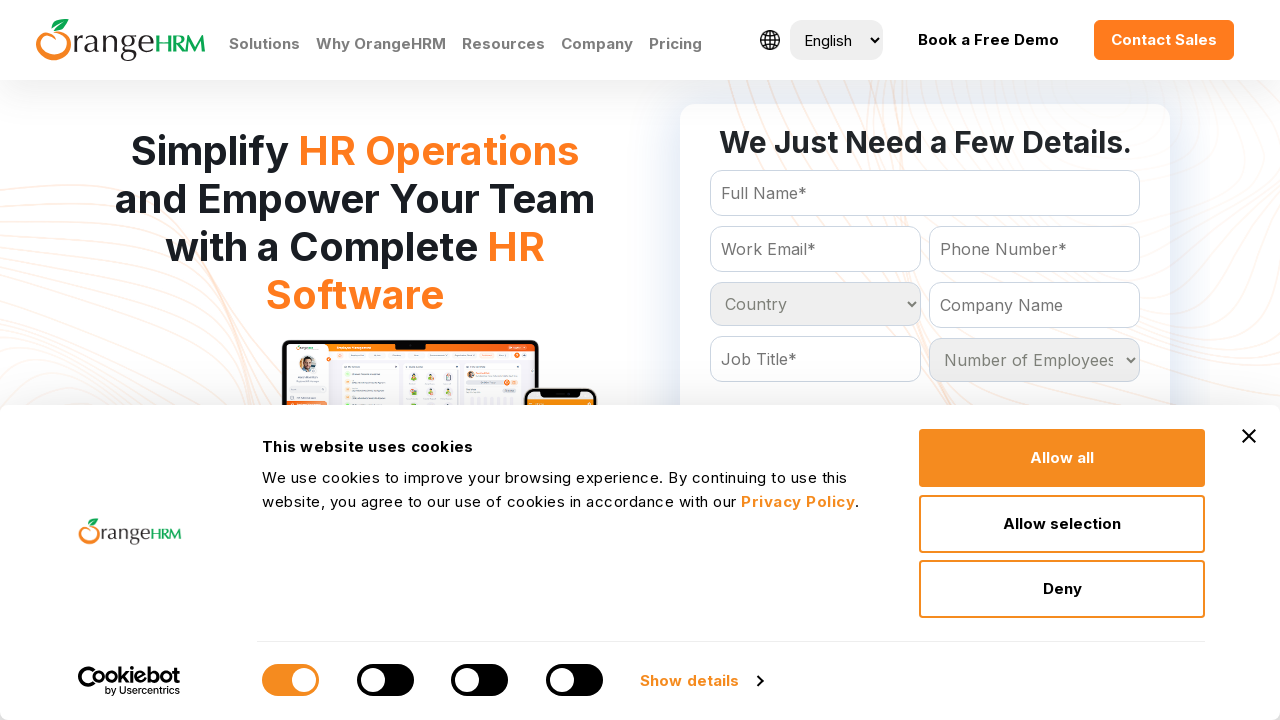

Verified expected countries (Brazil, India, Aruba) are present in dropdown
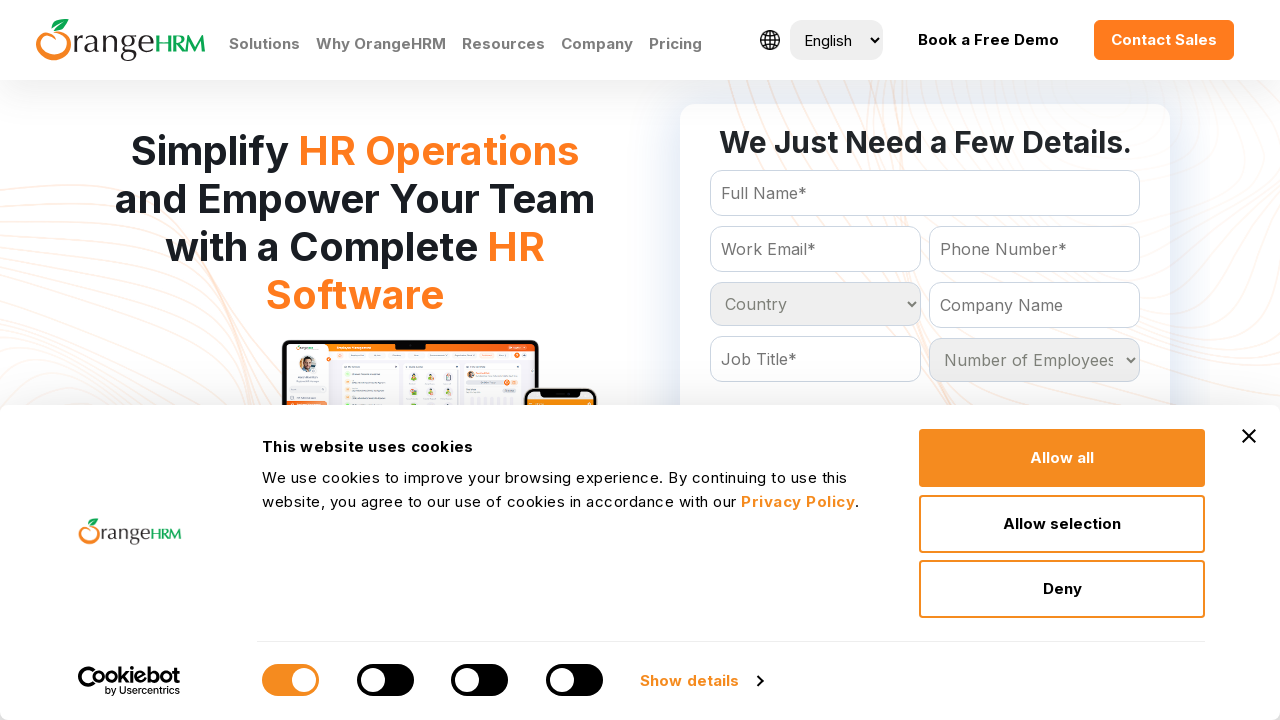

Confirmed India is present in the dropdown options
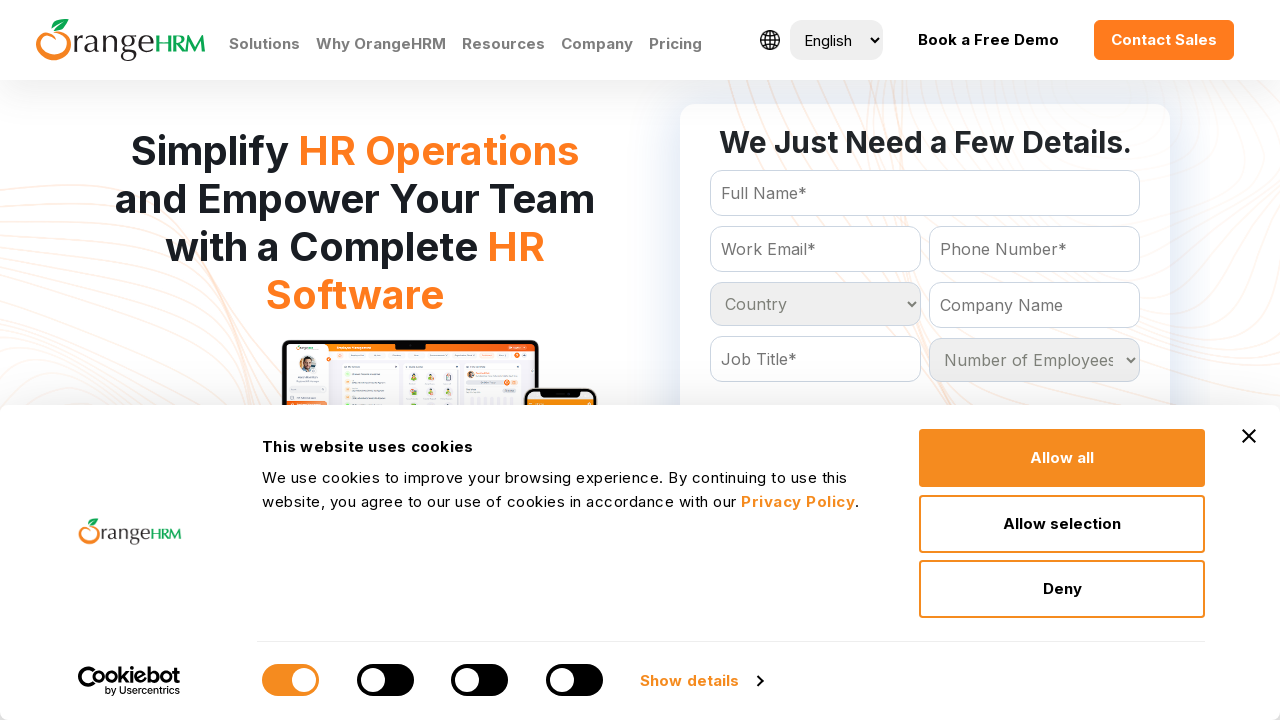

Verified all expected countries are present in dropdown list
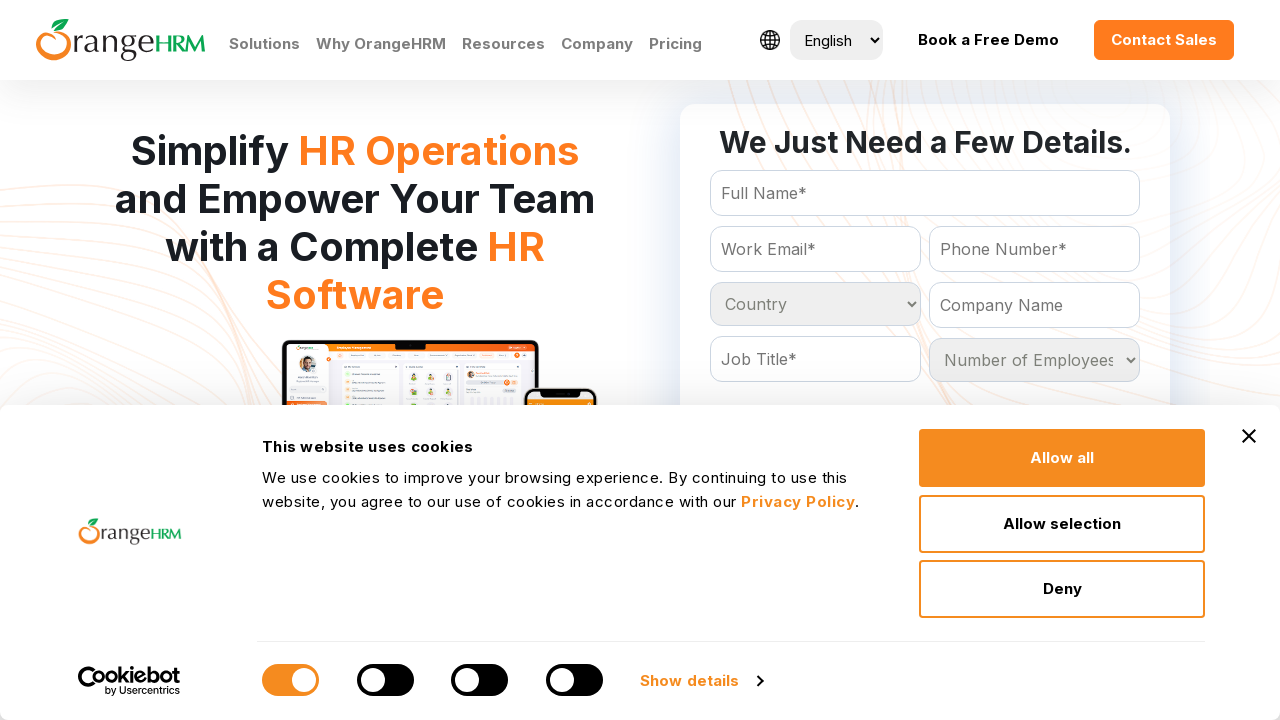

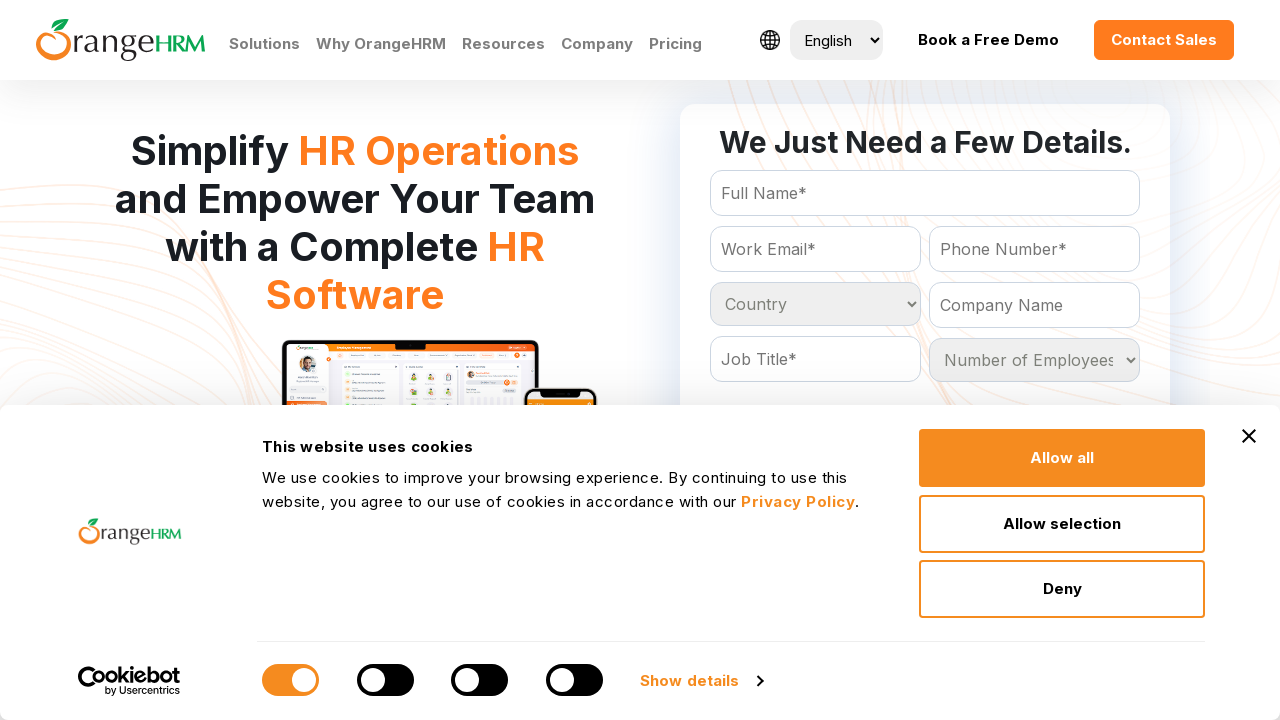